Tests a practice form submission by filling in personal details including name, email, password, selecting gender from dropdown, choosing a radio option, entering birthday, and submitting the form to verify success message.

Starting URL: https://rahulshettyacademy.com/angularpractice/

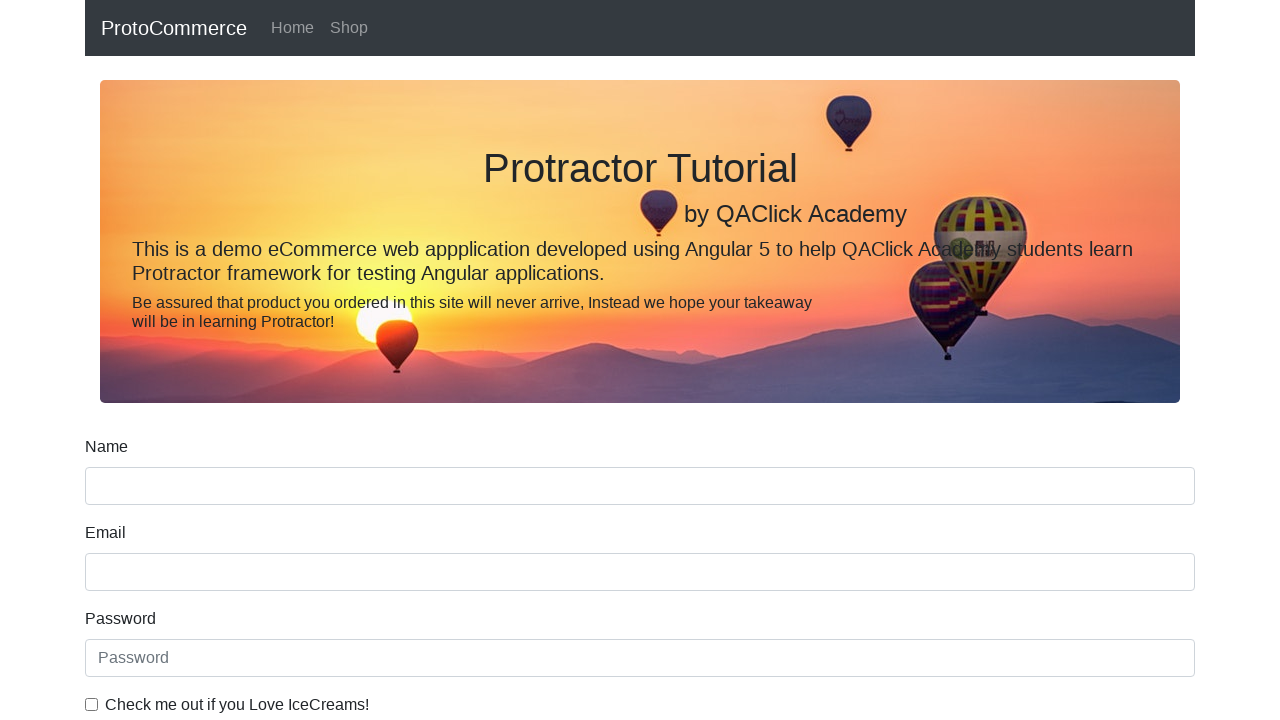

Filled name field with 'Rahul Somwanshi' on input[name='name']
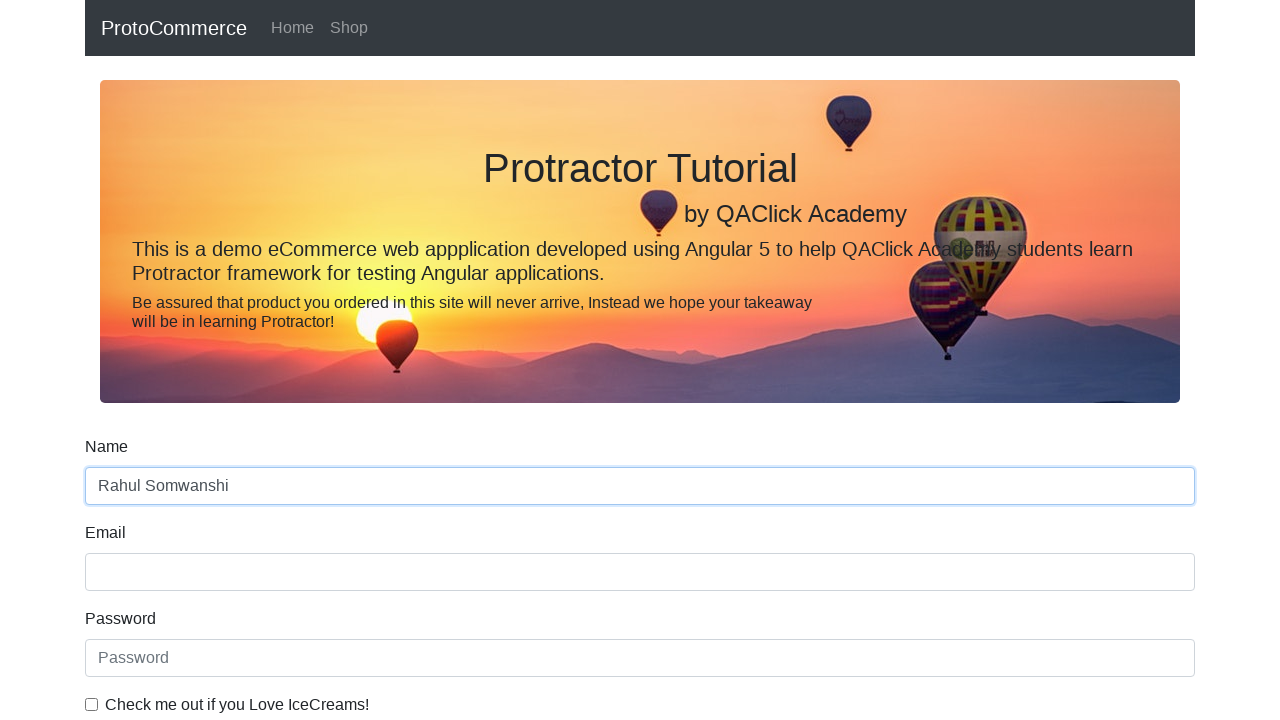

Filled email field with 'ABS@gmail.com' on input[name='email']
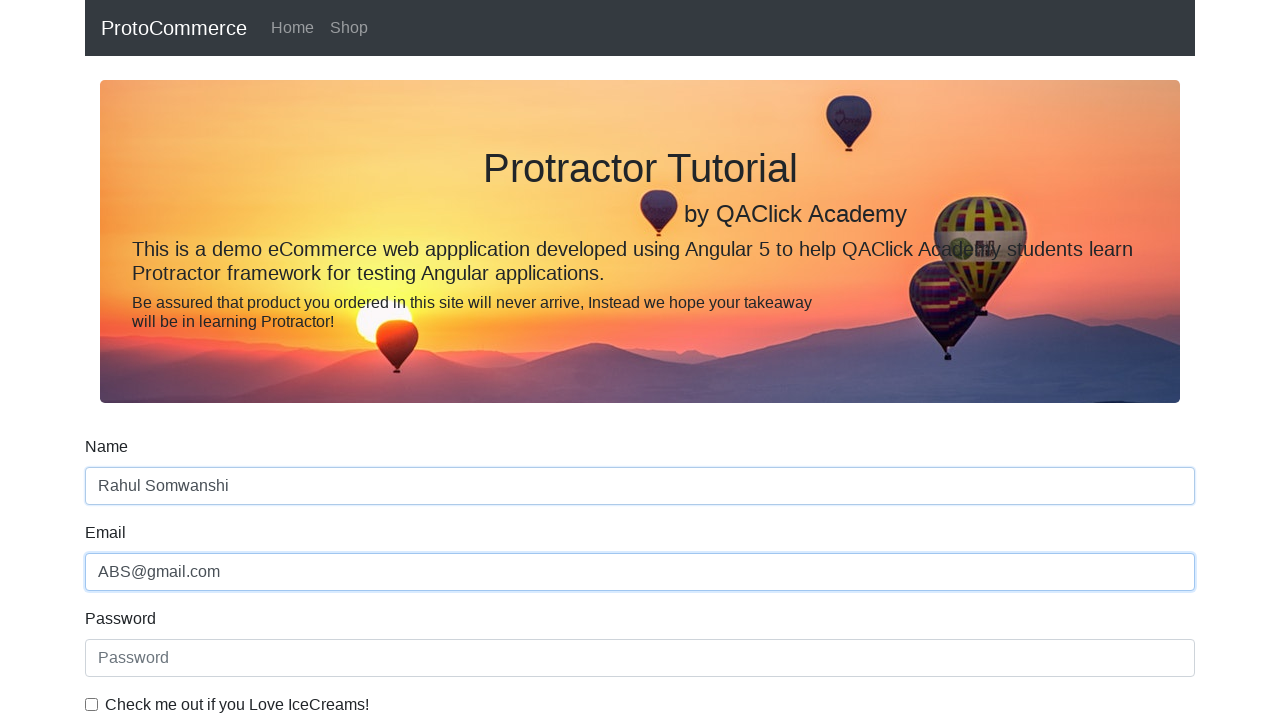

Filled password field with 'ABS@123' on input[type='password']
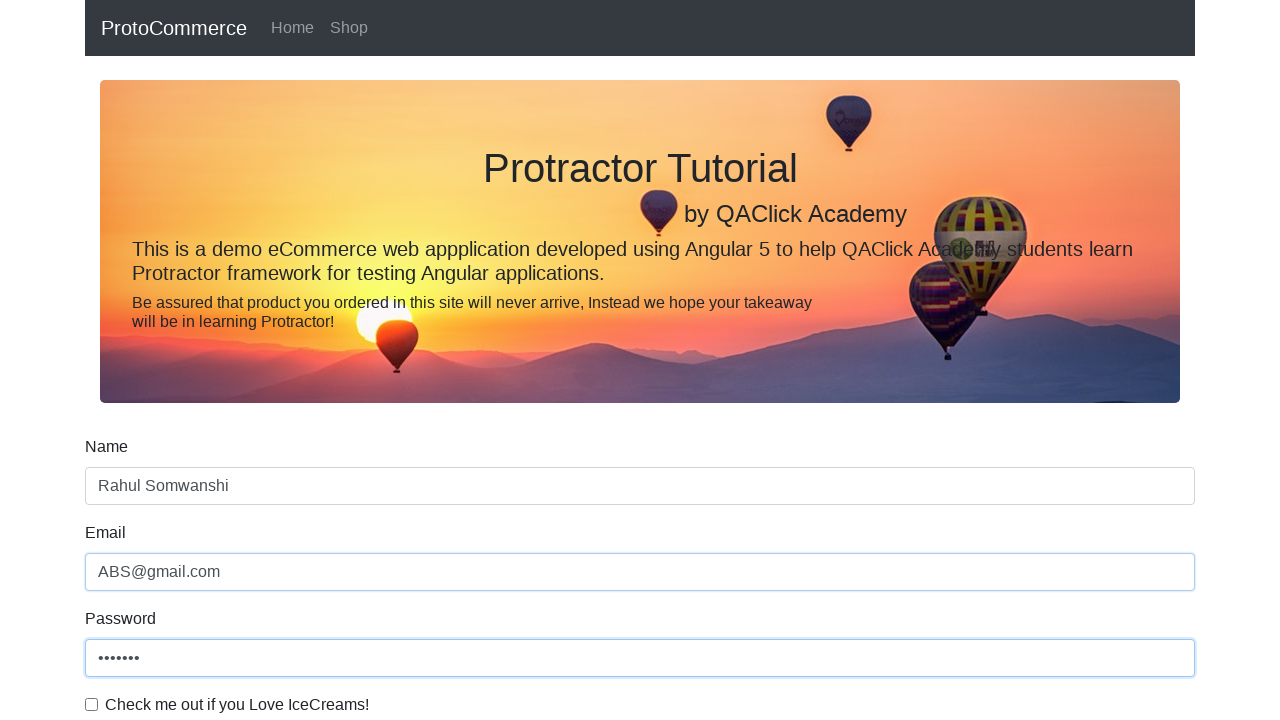

Checked the example checkbox at (92, 704) on #exampleCheck1
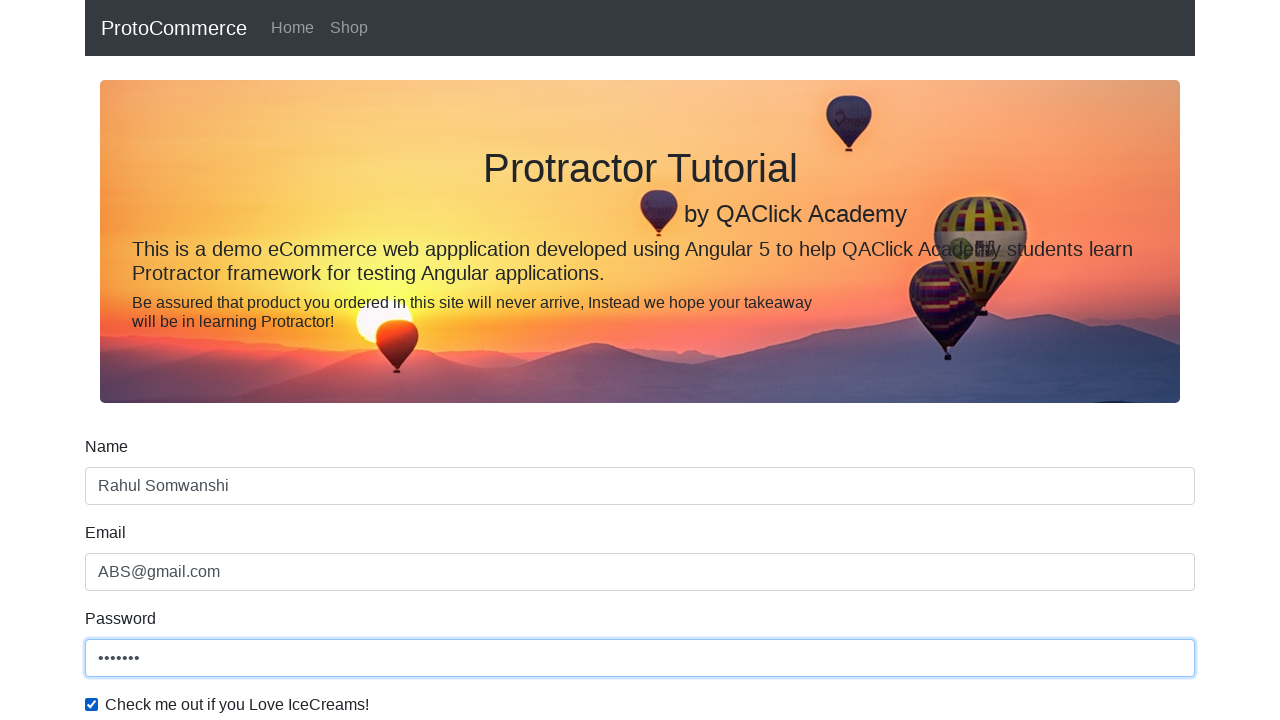

Selected 'Female' from gender dropdown on #exampleFormControlSelect1
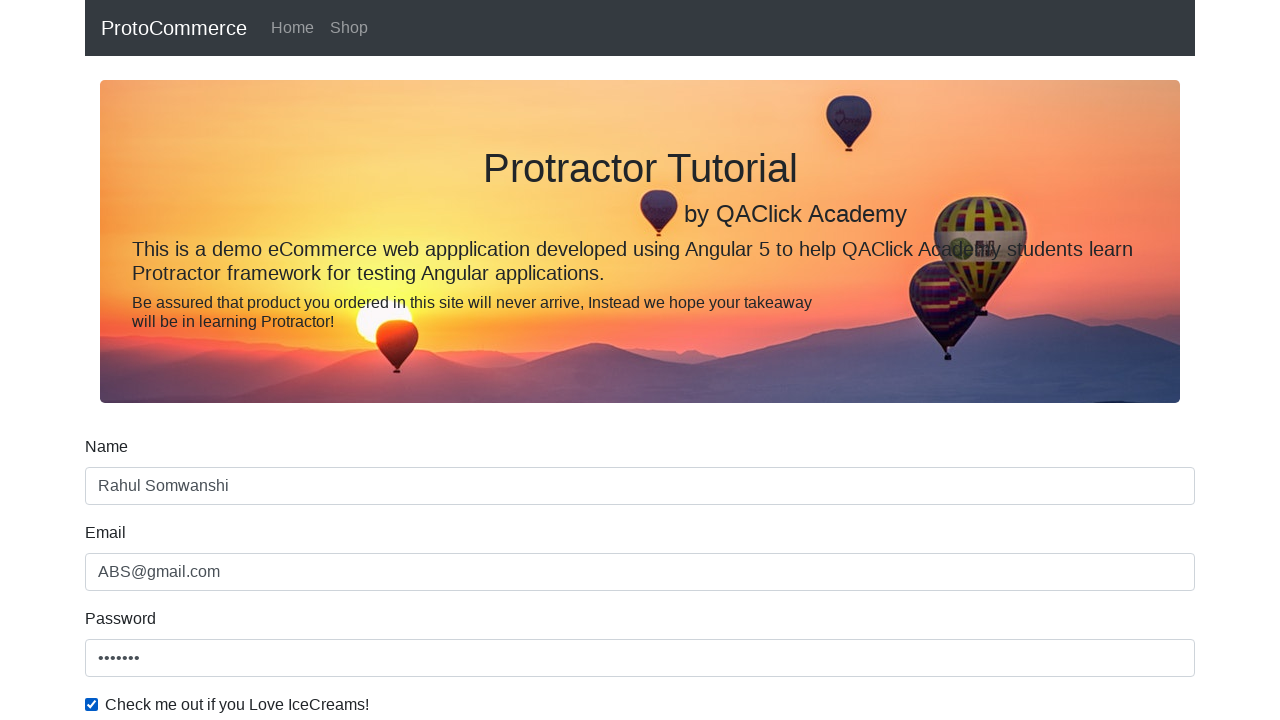

Clicked second inline radio button at (326, 360) on #inlineRadio2
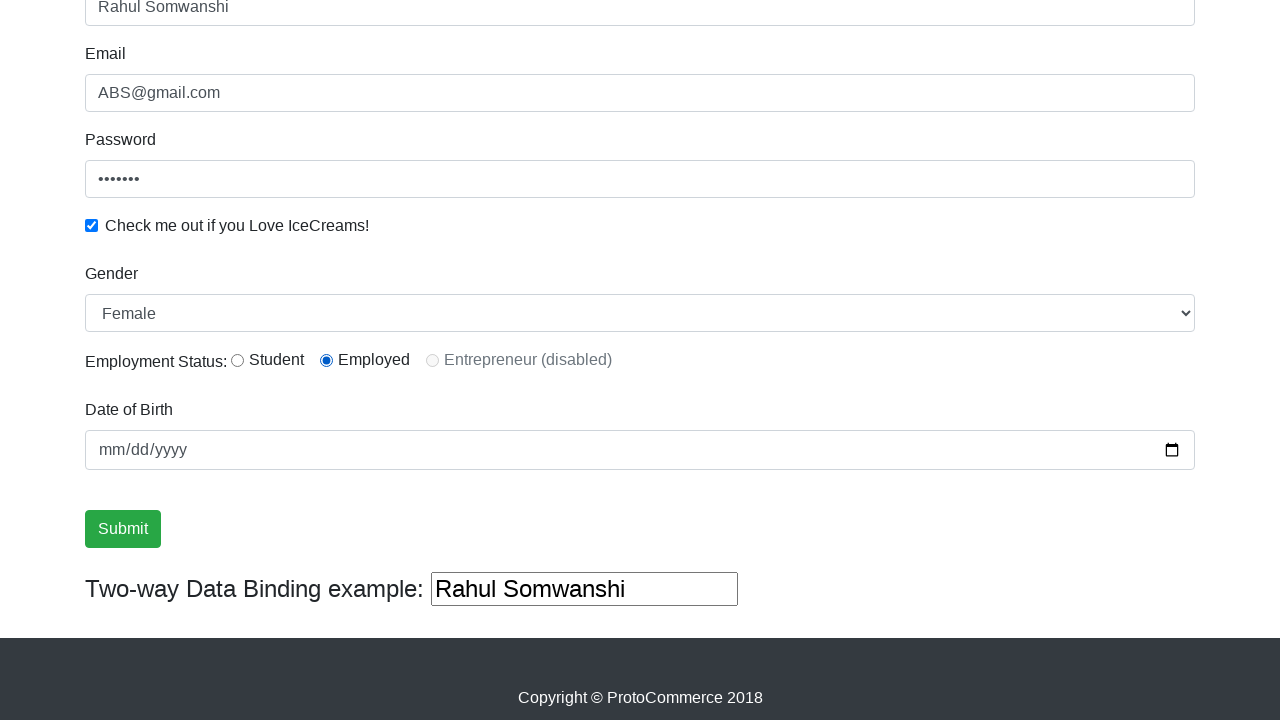

Filled birthday field with '1993-05-03' on input[name='bday']
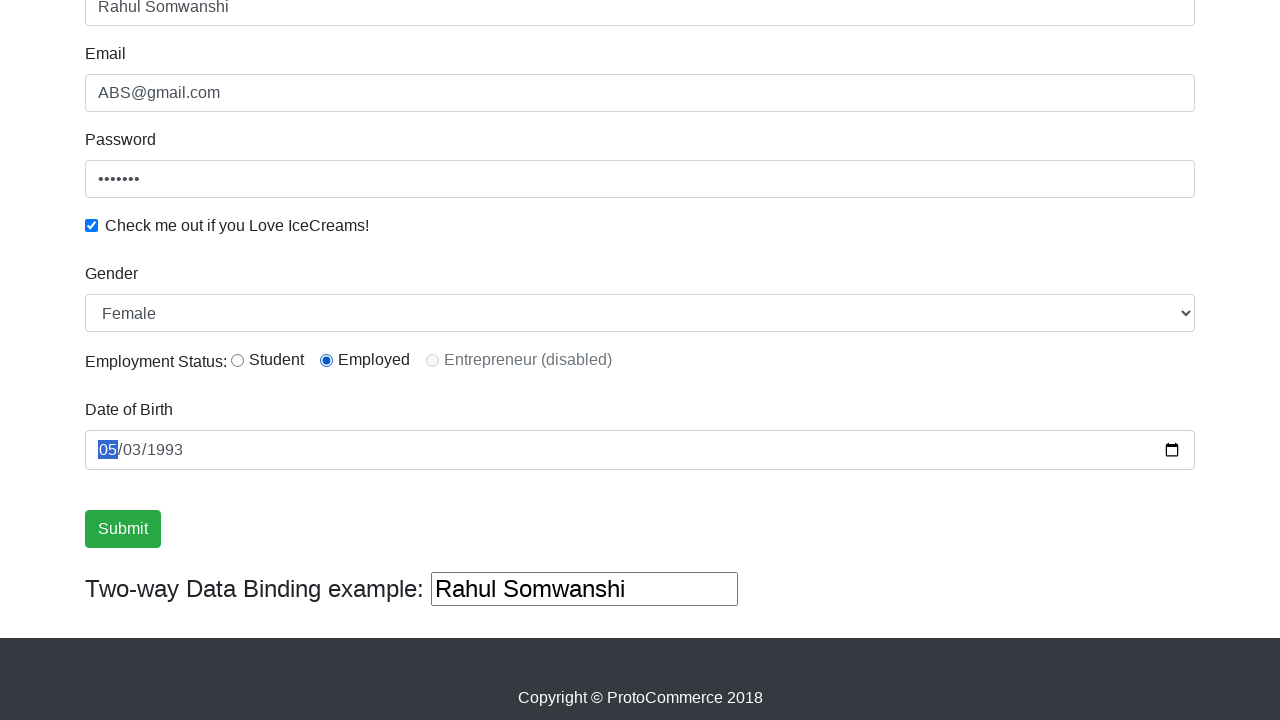

Clicked submit button to submit the form at (123, 529) on input[type='submit']
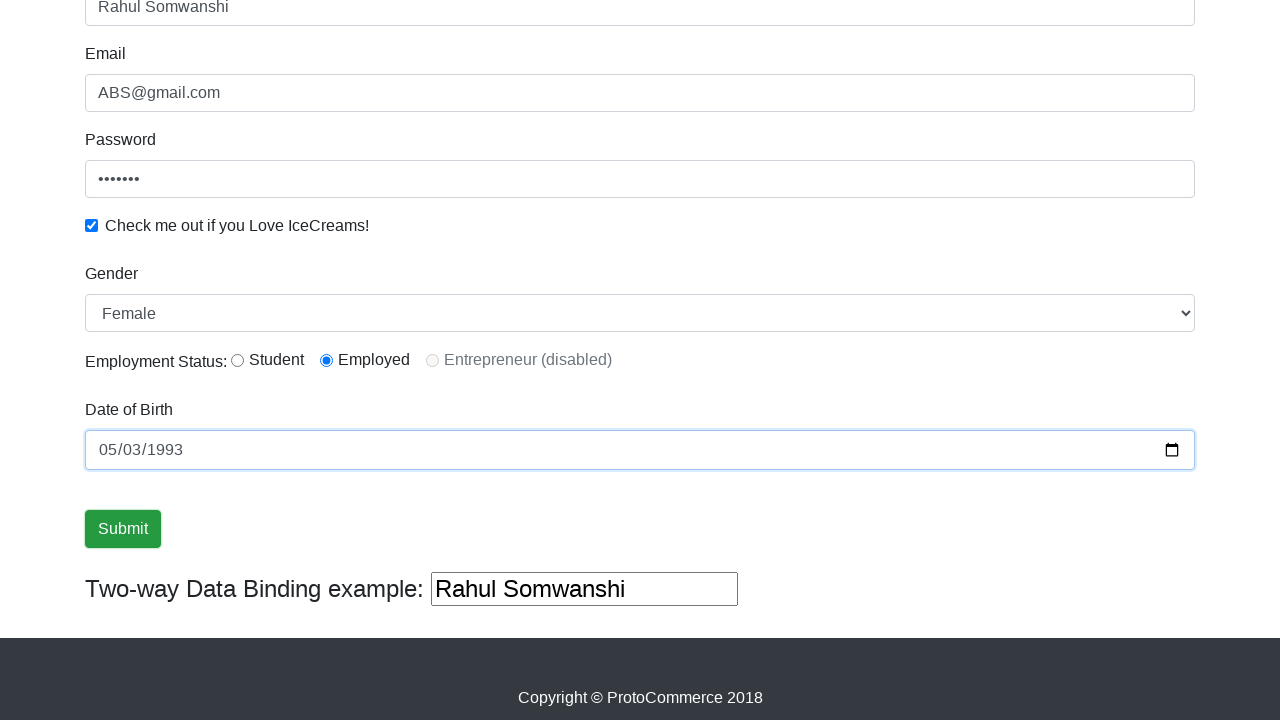

Success message appeared confirming form submission
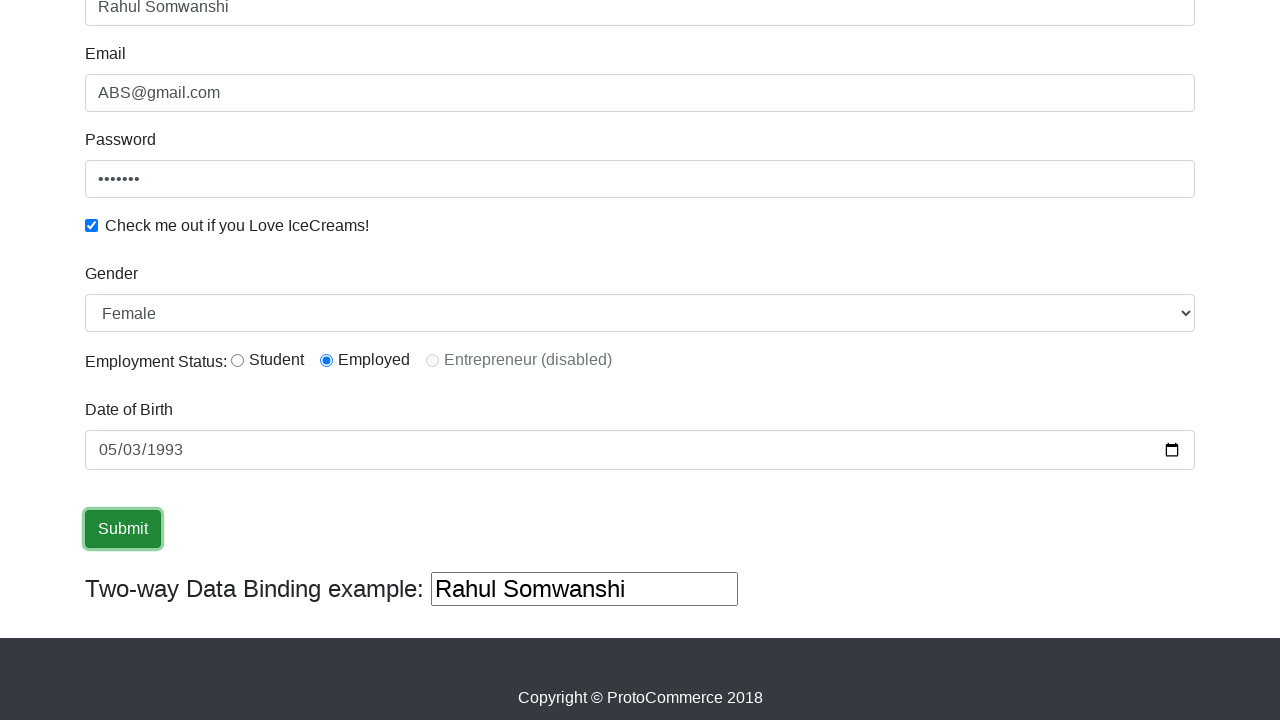

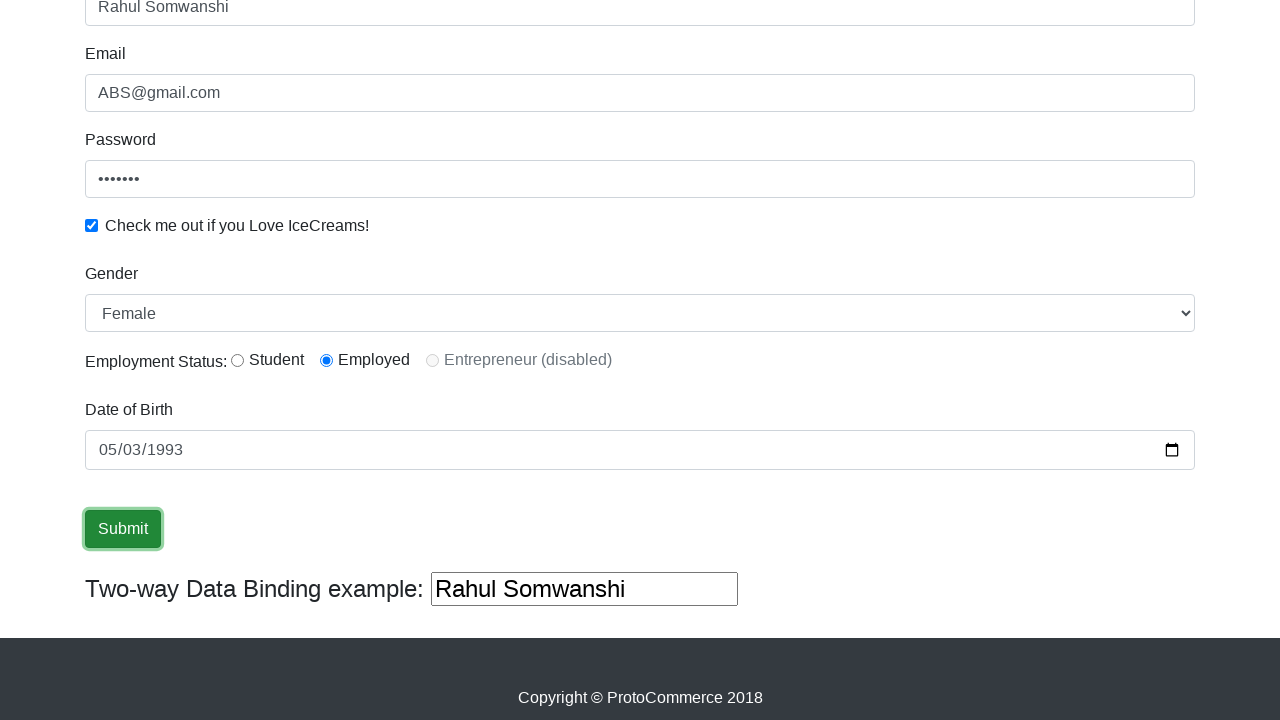